Tests the add element functionality on Herokuapp by clicking the add button and verifying a new element appears

Starting URL: https://the-internet.herokuapp.com/

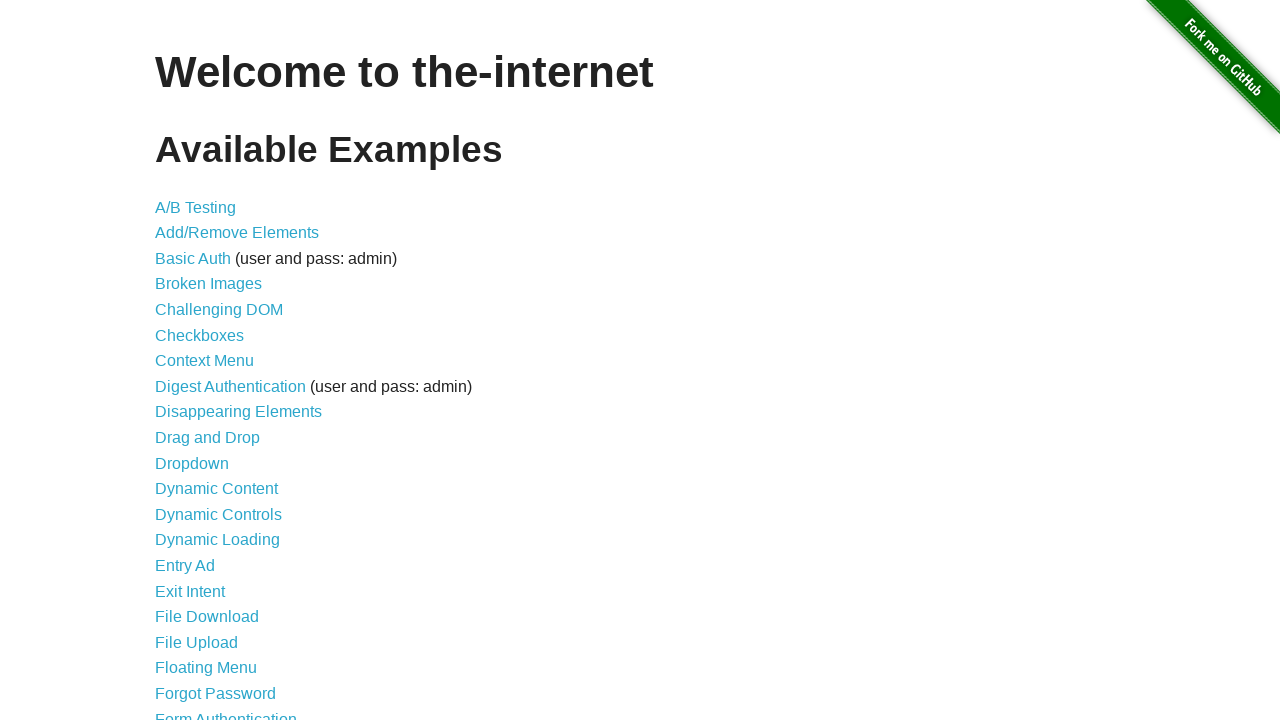

Clicked on Add/Remove Elements link at (237, 233) on a[href='/add_remove_elements/']
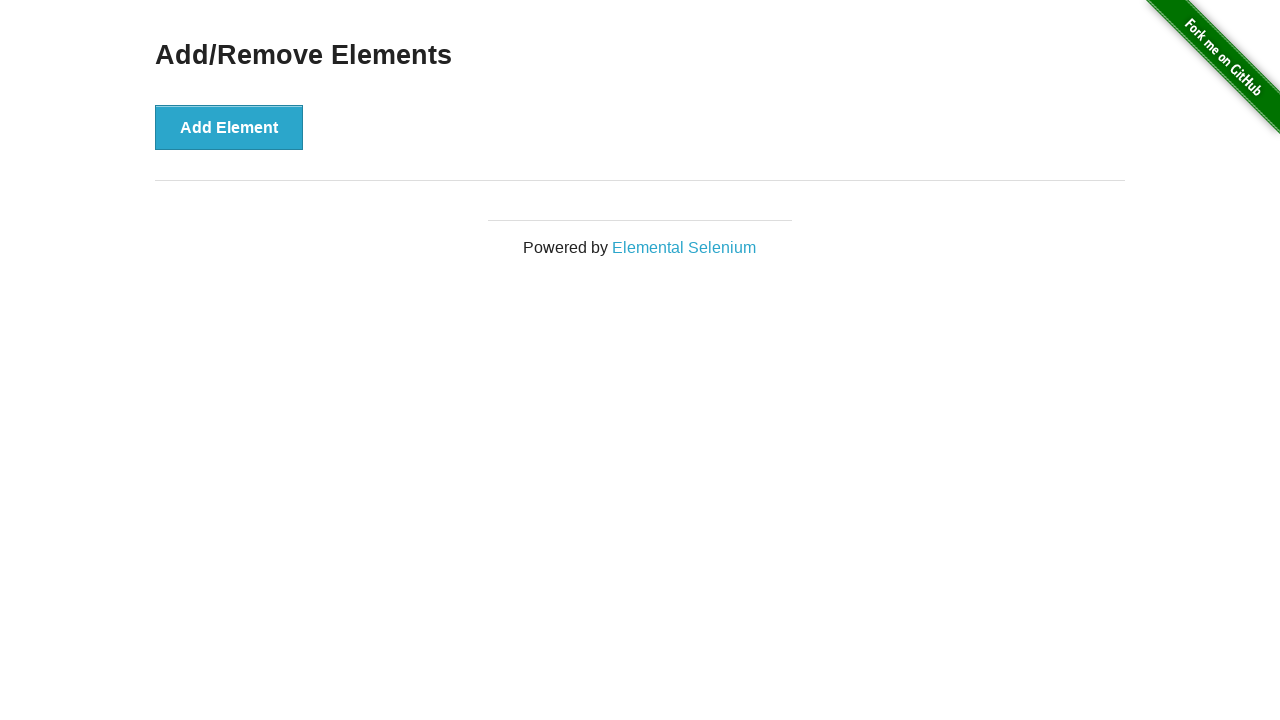

Clicked Add Element button at (229, 127) on button[onclick='addElement()']
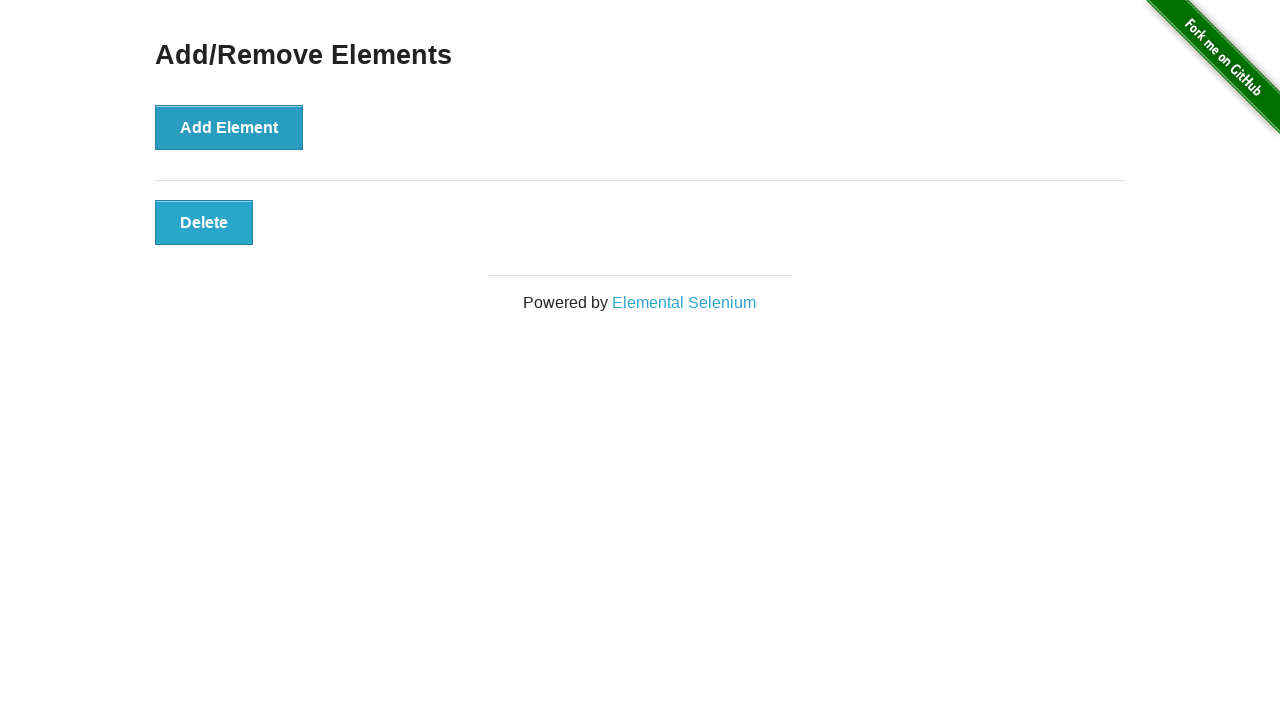

Verified new element with class 'added-manually' appeared
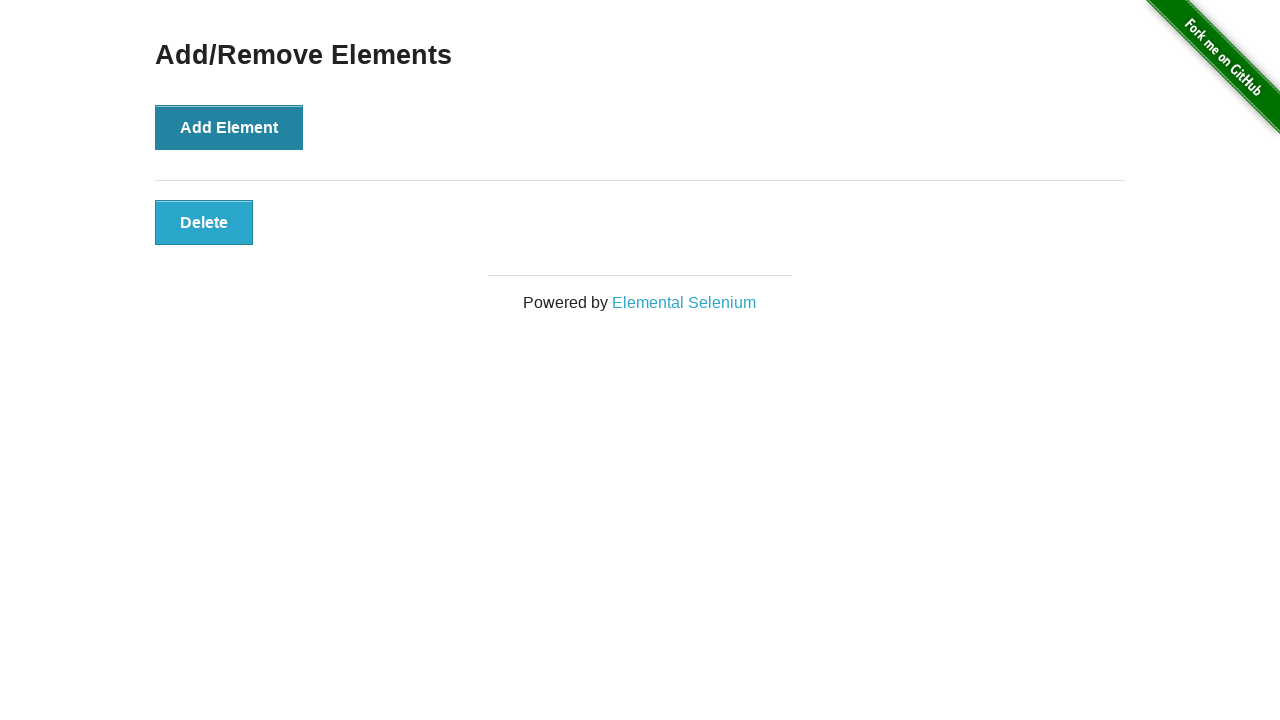

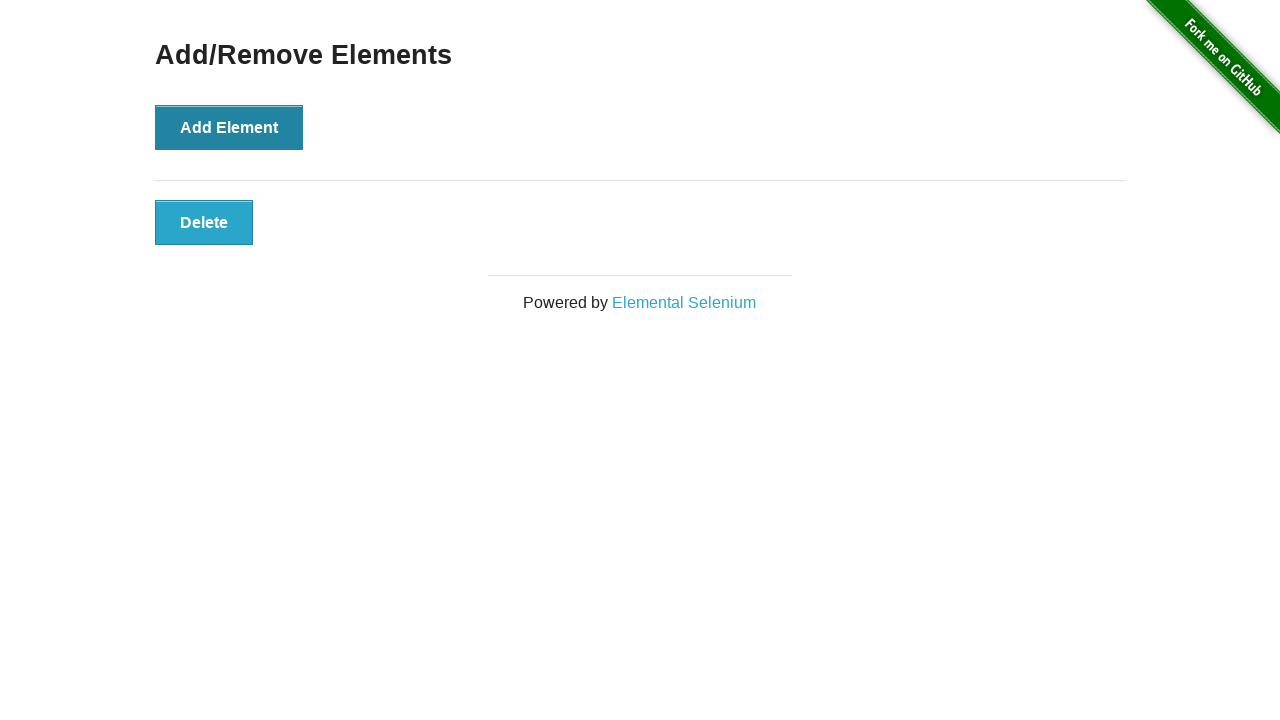